Tests date picker functionality by switching to an iframe and entering a date directly into the datepicker input field

Starting URL: https://jqueryui.com/datepicker/

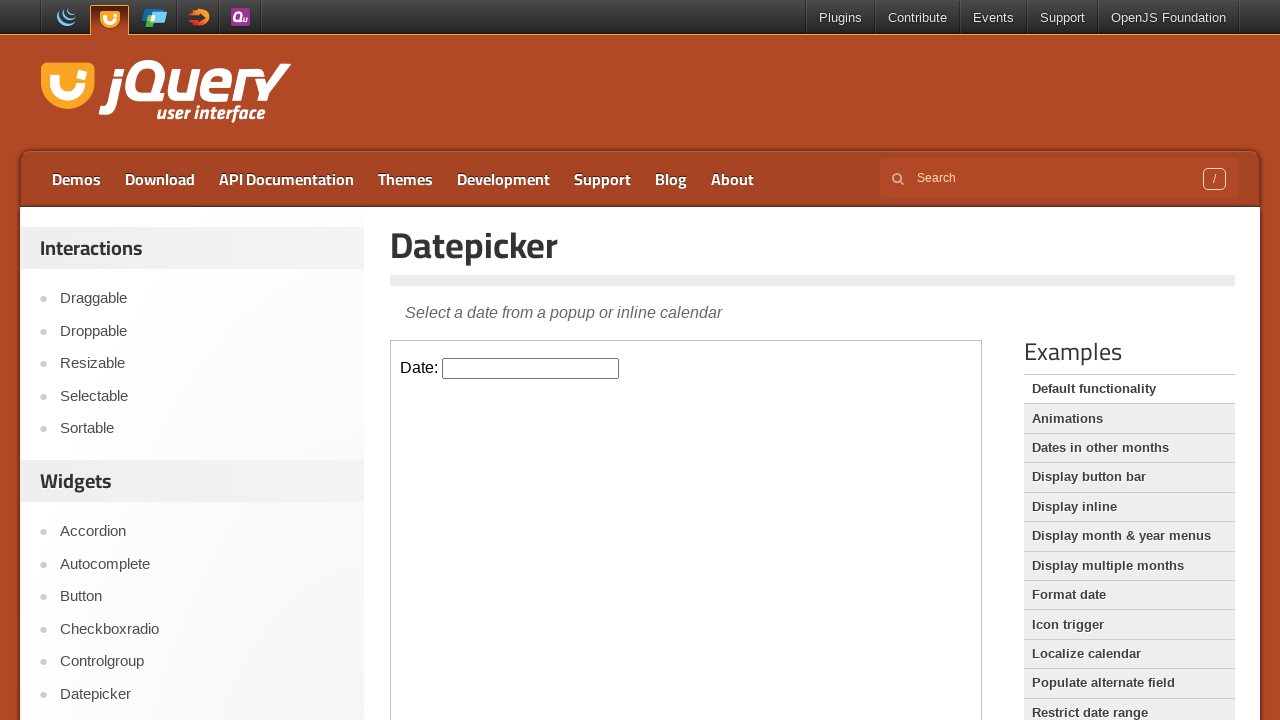

Located and switched to datepicker iframe
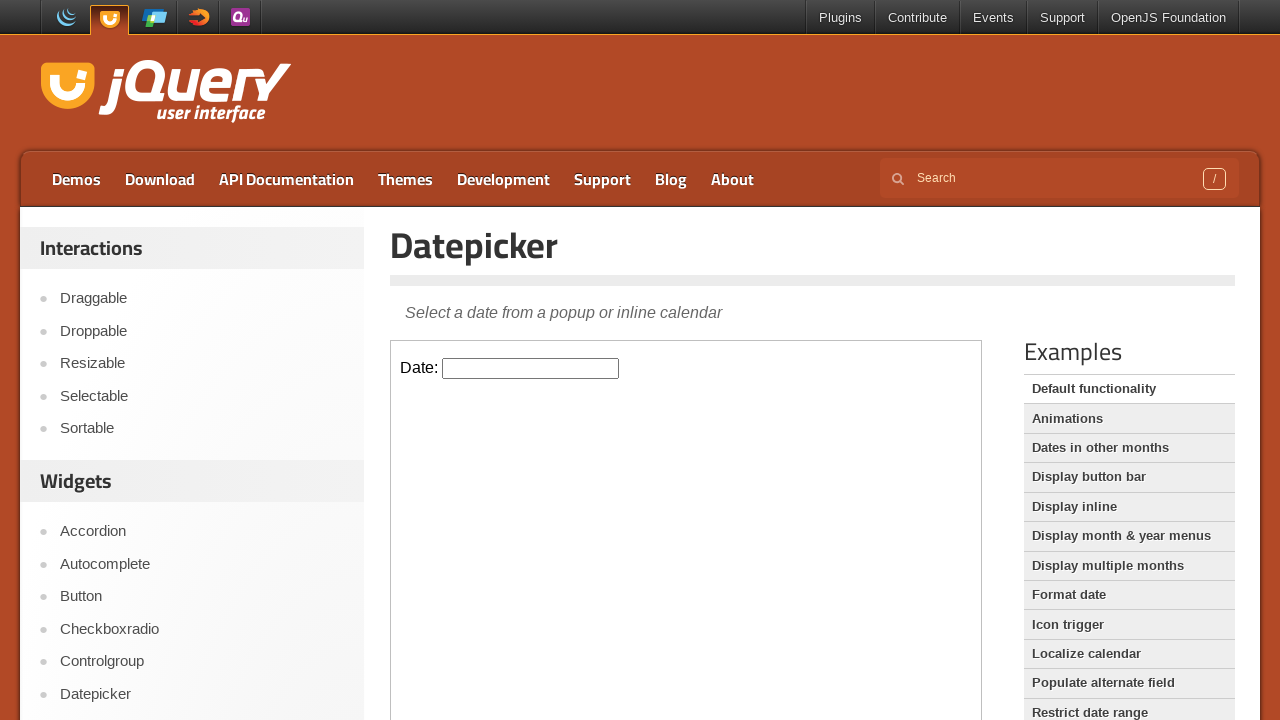

Entered date 09/10/2023 into datepicker input field on iframe >> nth=0 >> internal:control=enter-frame >> #datepicker
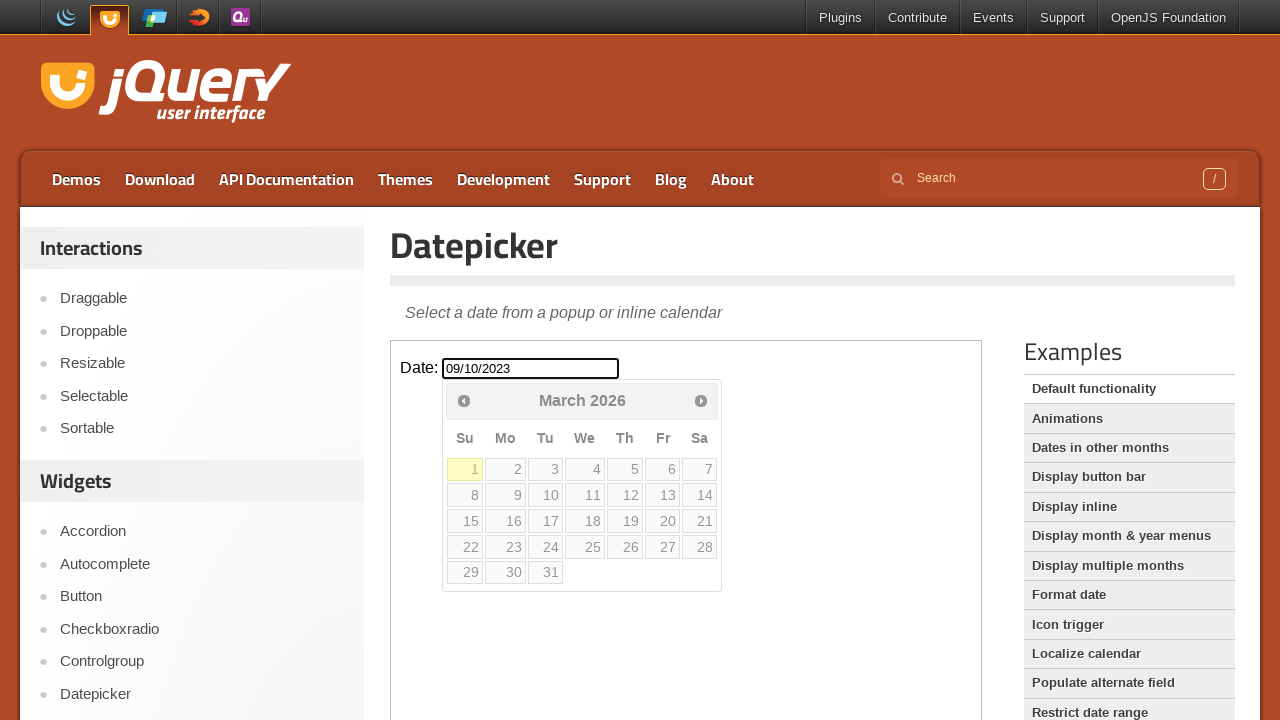

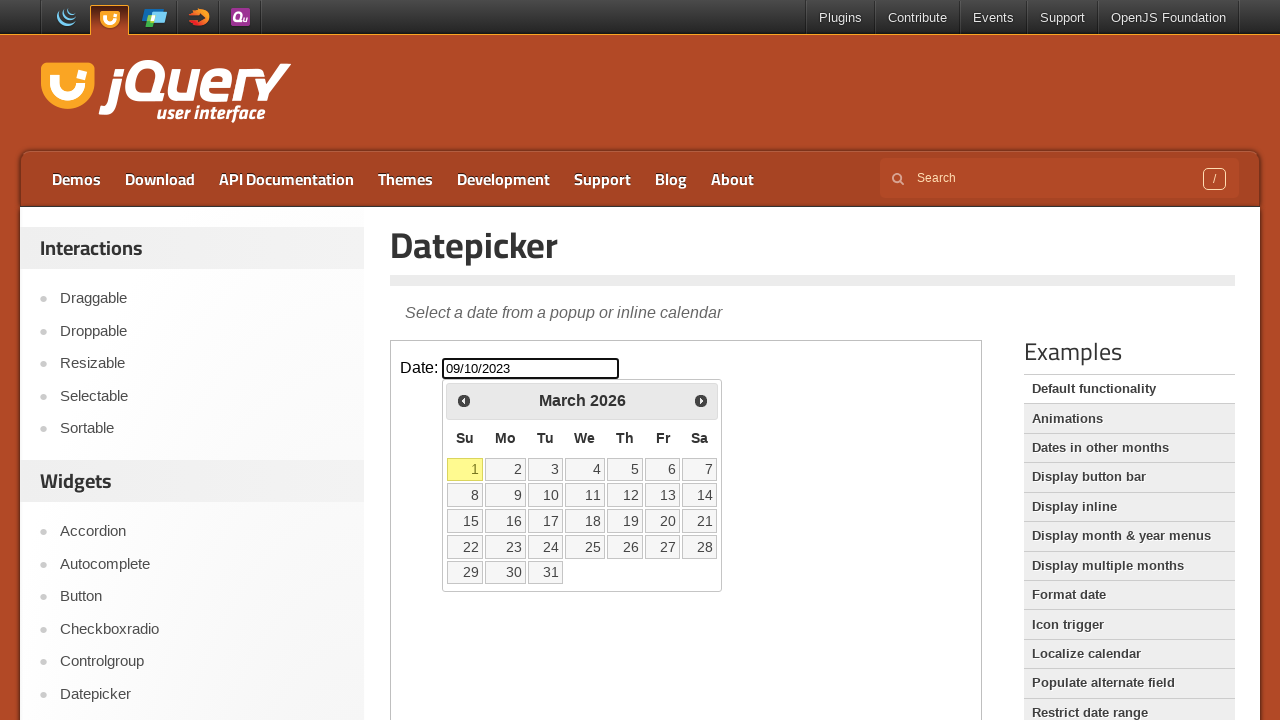